Tests navigation by clicking on three top menu items (likely Home, Projects, Help or similar navigation links) on the Redmine website

Starting URL: https://www.redmine.org

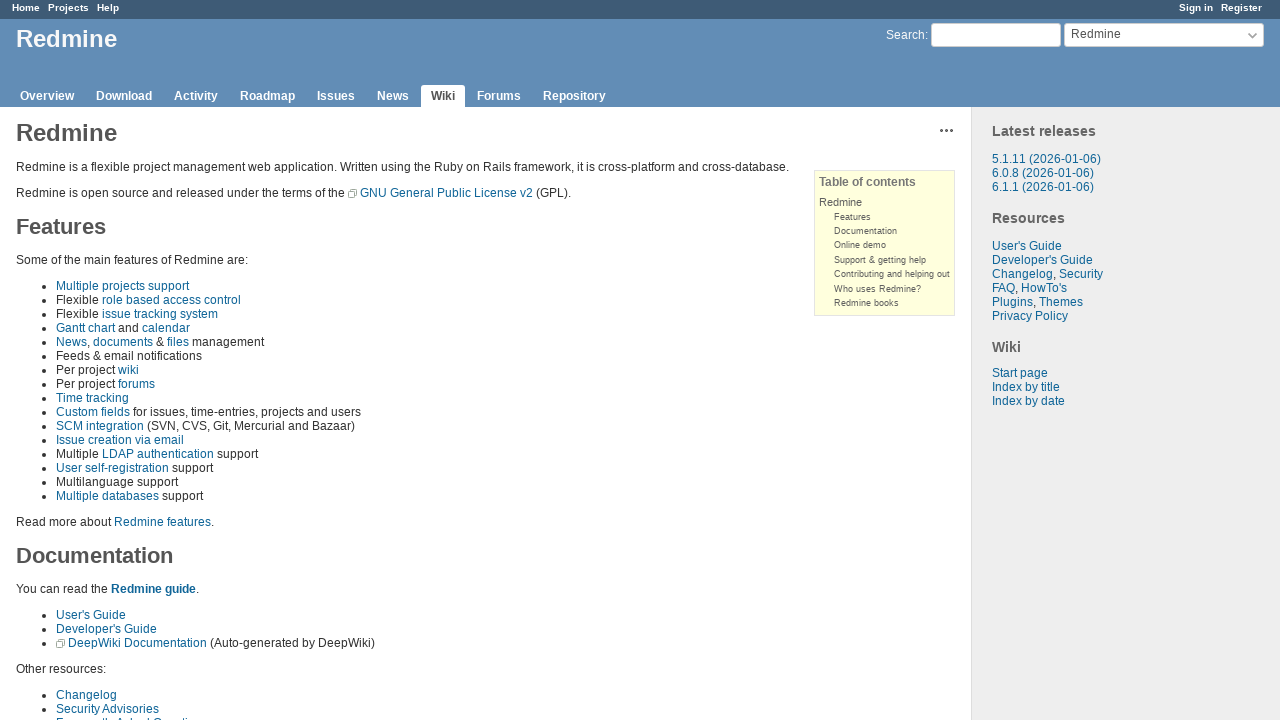

Clicked first top menu item at (26, 8) on xpath=//*[@id='top-menu']/ul/li[1]/a
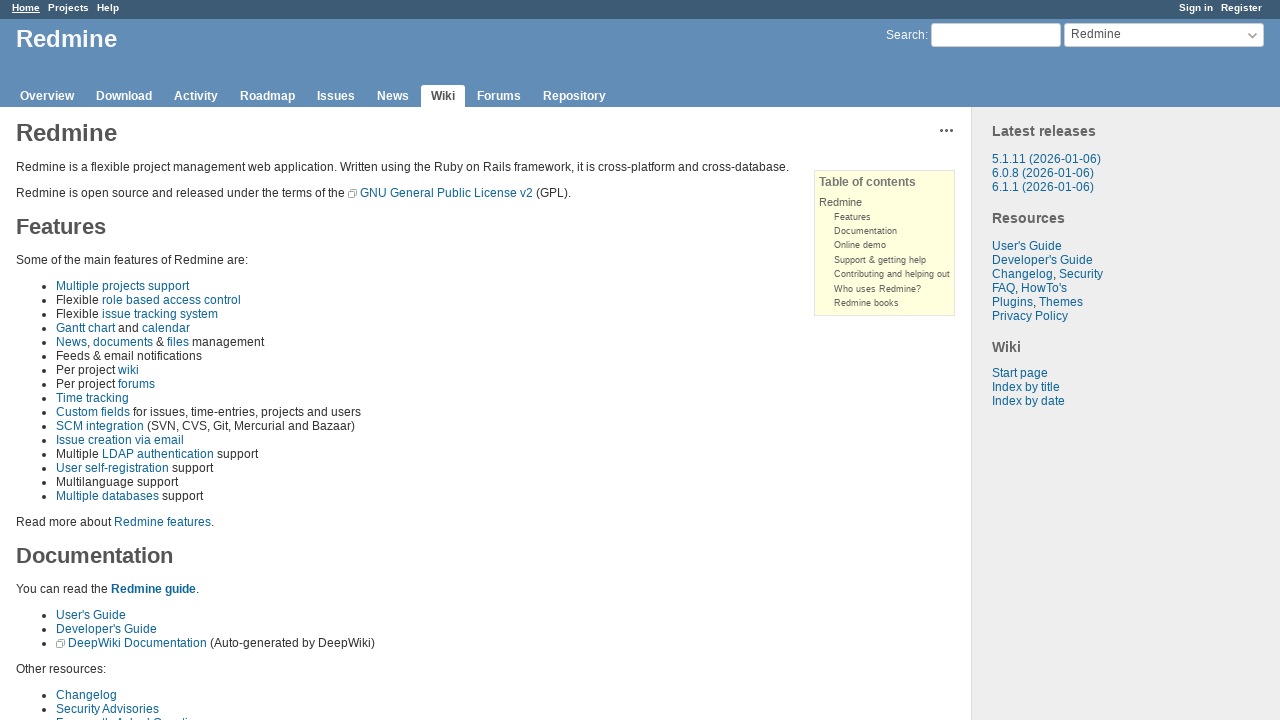

Clicked second top menu item at (68, 8) on xpath=//*[@id='top-menu']/ul/li[2]/a
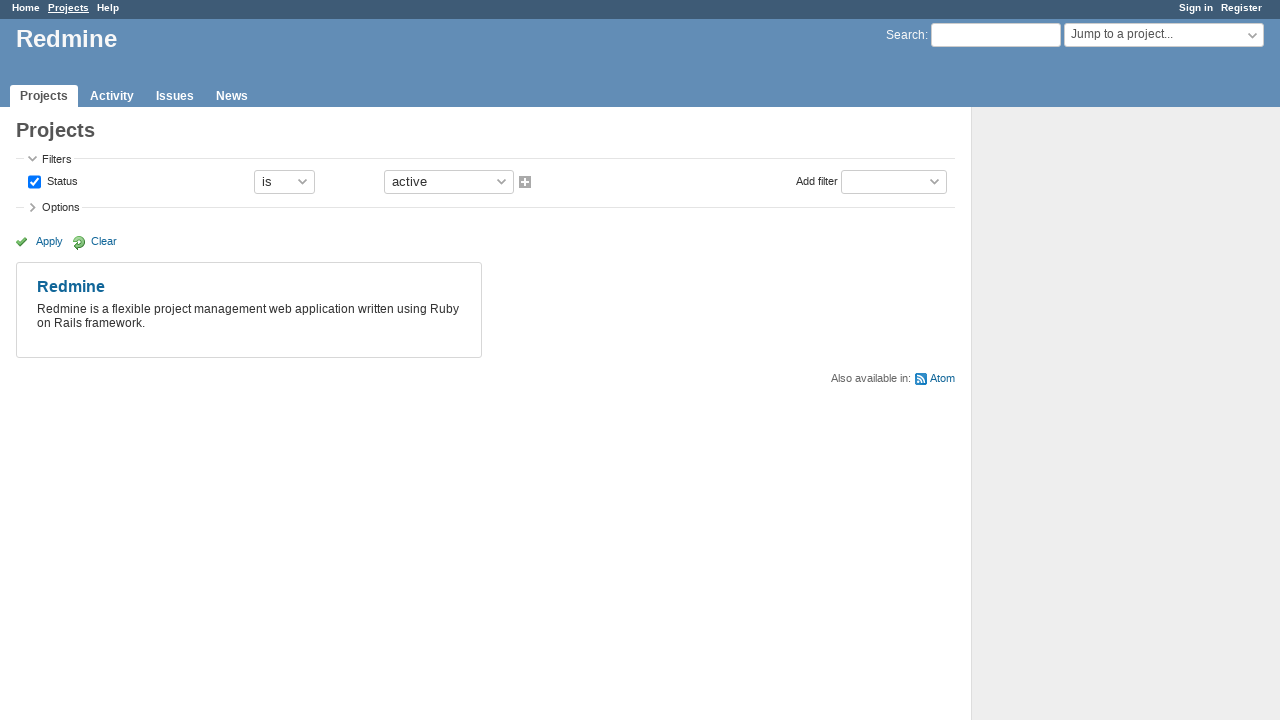

Clicked third top menu item at (108, 8) on xpath=//*[@id='top-menu']/ul/li[3]/a
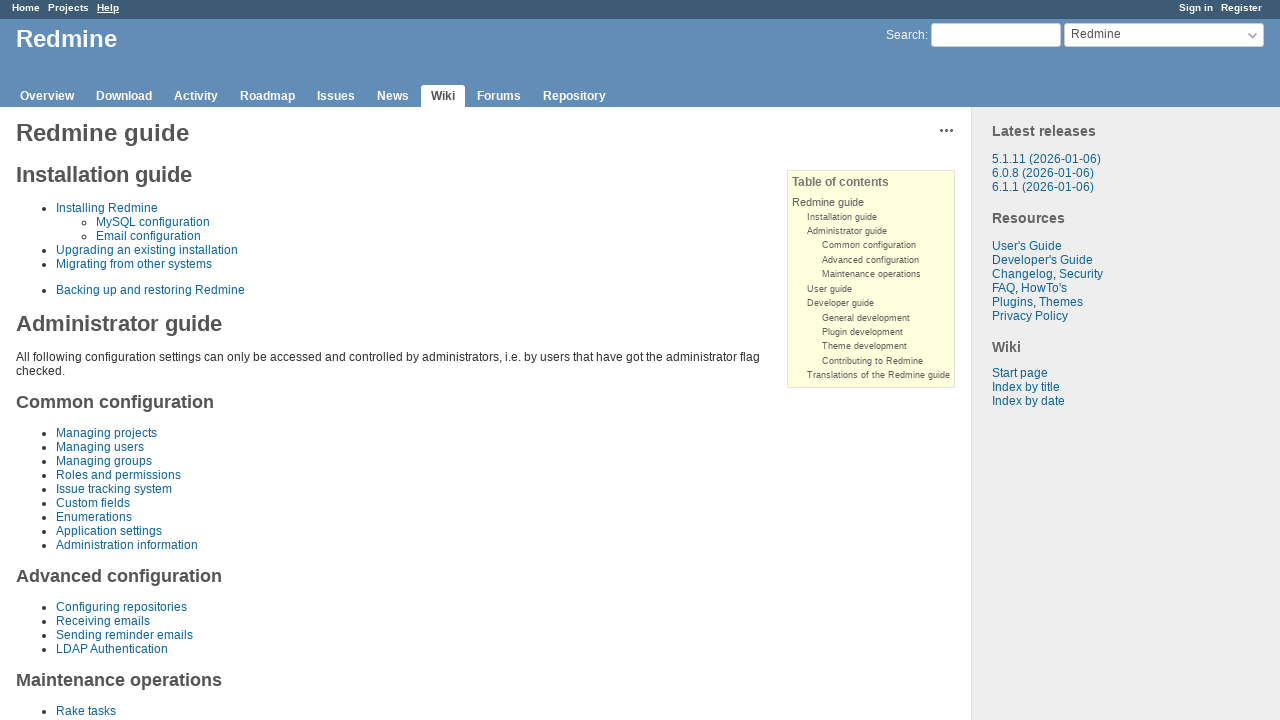

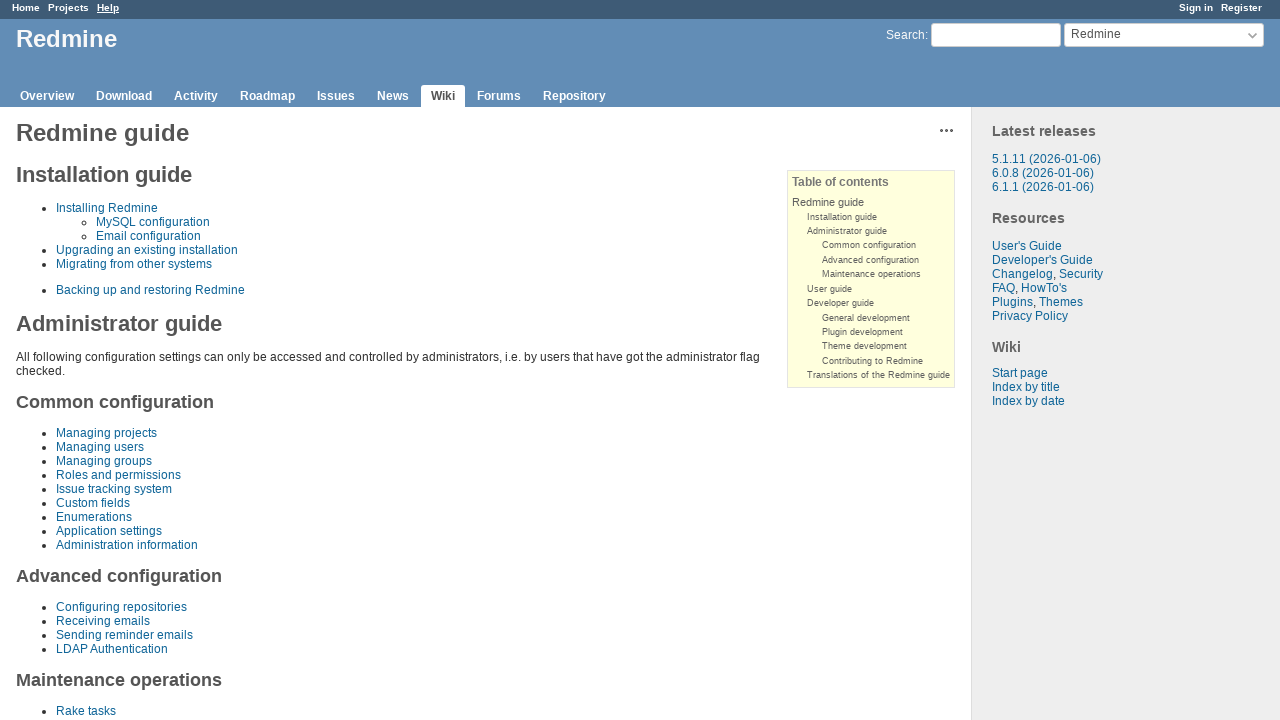